Tests that completed items are removed when clicking Clear completed button

Starting URL: https://demo.playwright.dev/todomvc

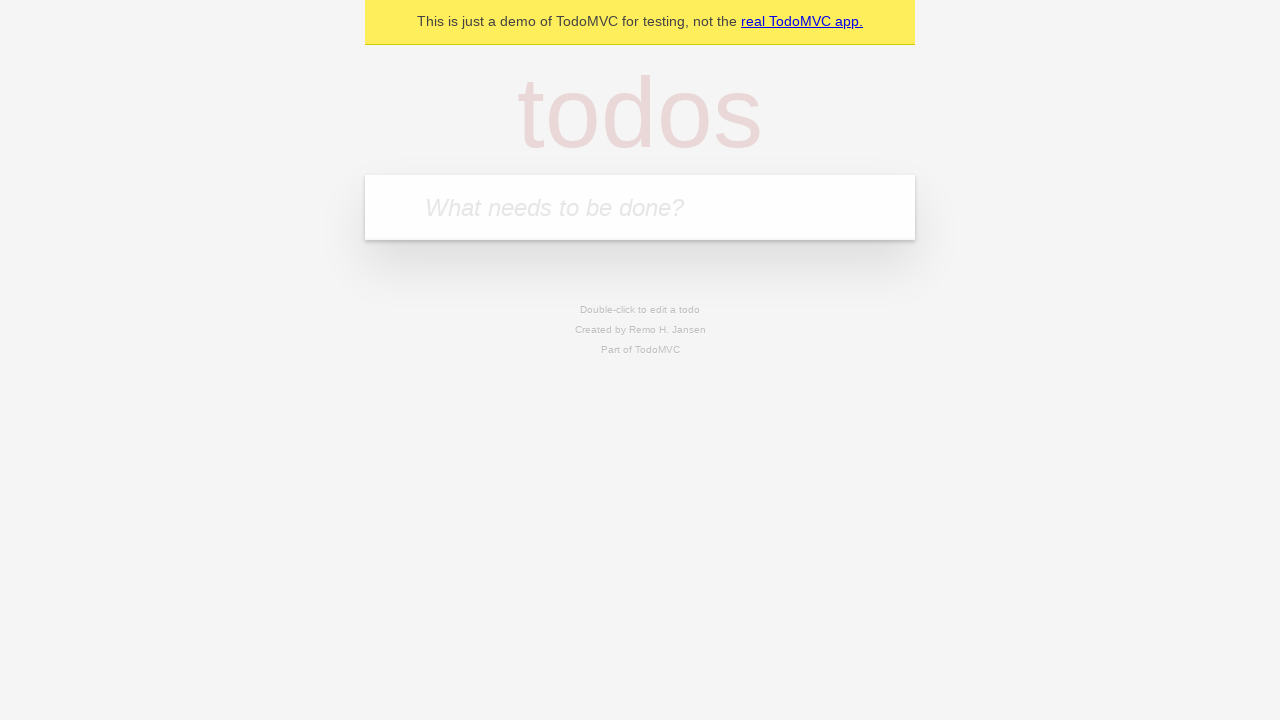

Filled todo input with 'buy some cheese' on internal:attr=[placeholder="What needs to be done?"i]
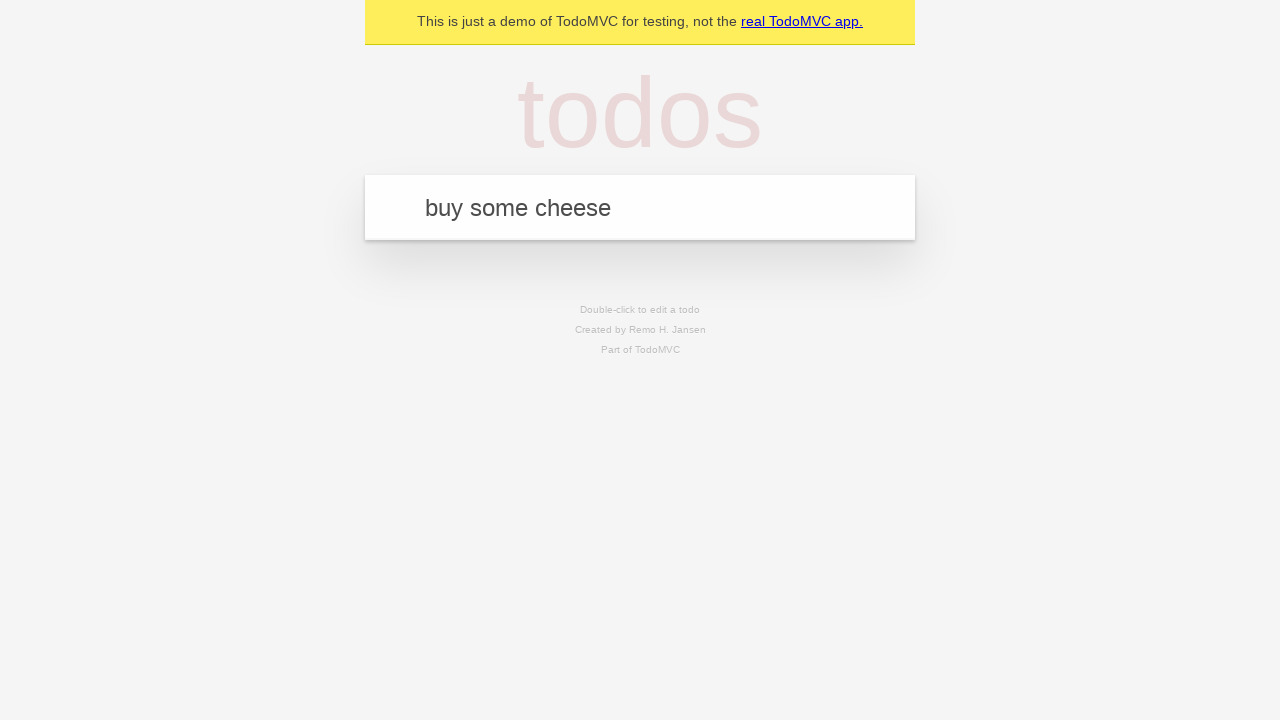

Pressed Enter to create first todo on internal:attr=[placeholder="What needs to be done?"i]
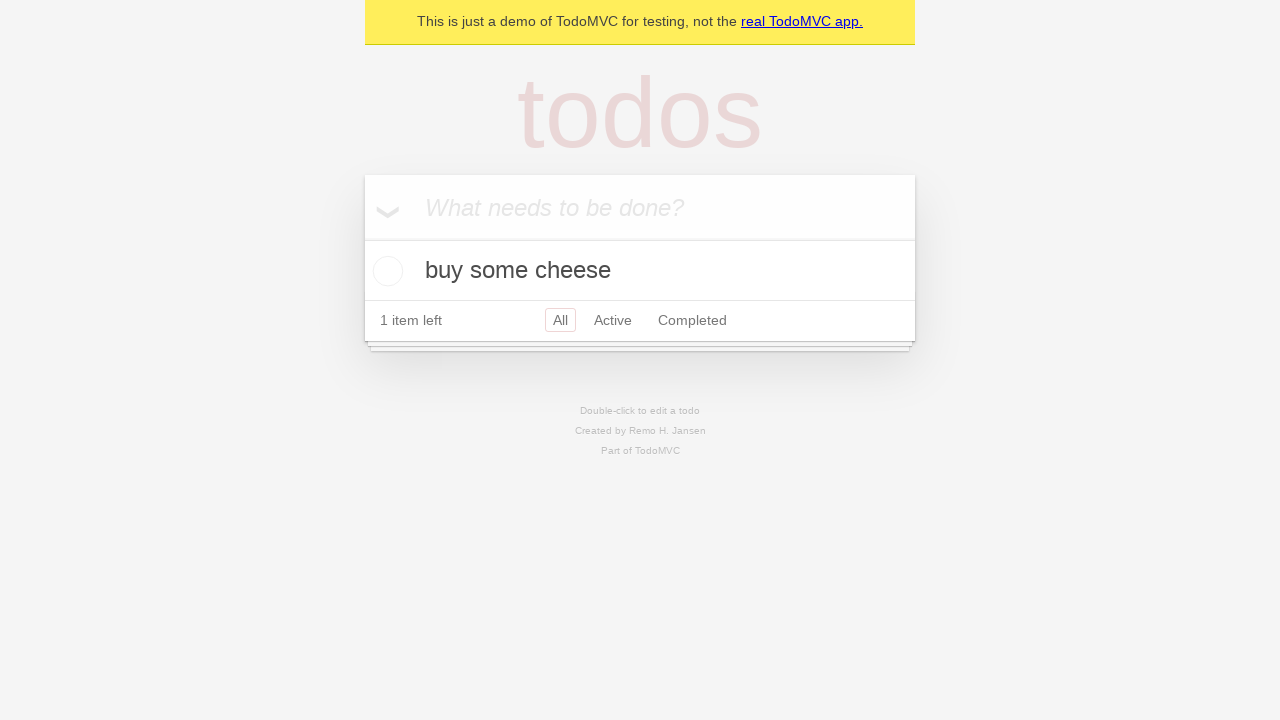

Filled todo input with 'feed the cat' on internal:attr=[placeholder="What needs to be done?"i]
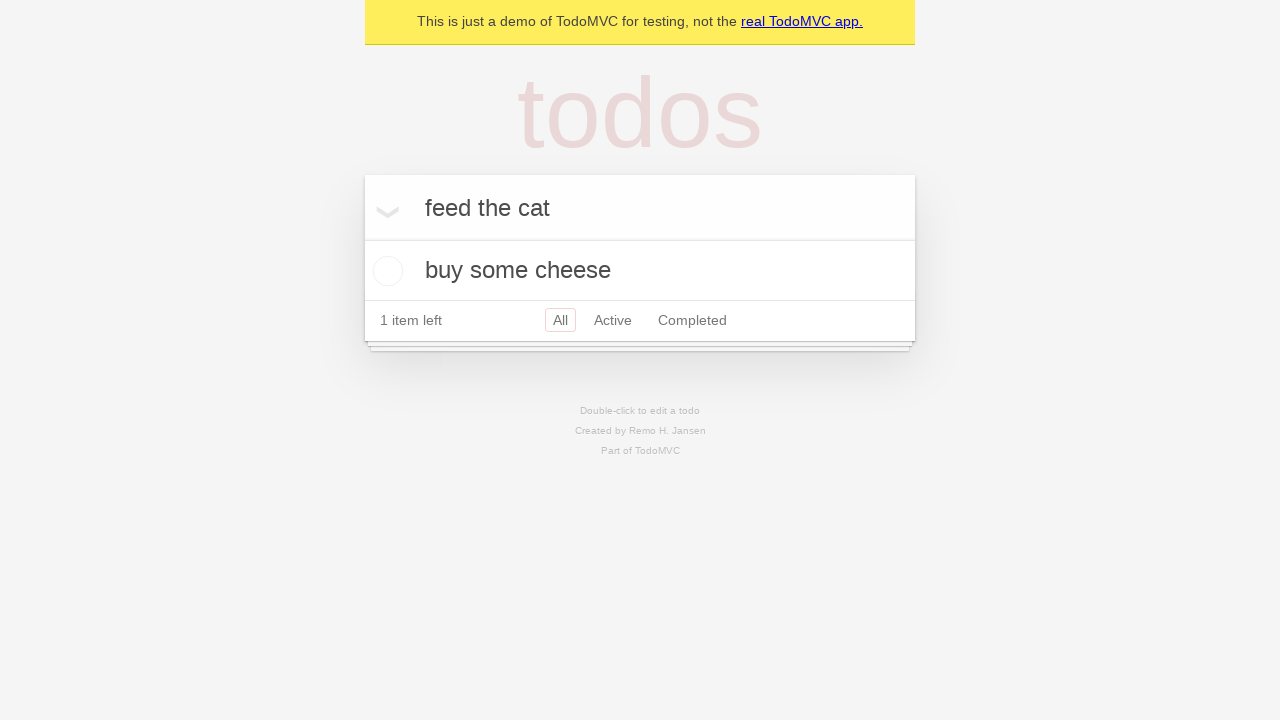

Pressed Enter to create second todo on internal:attr=[placeholder="What needs to be done?"i]
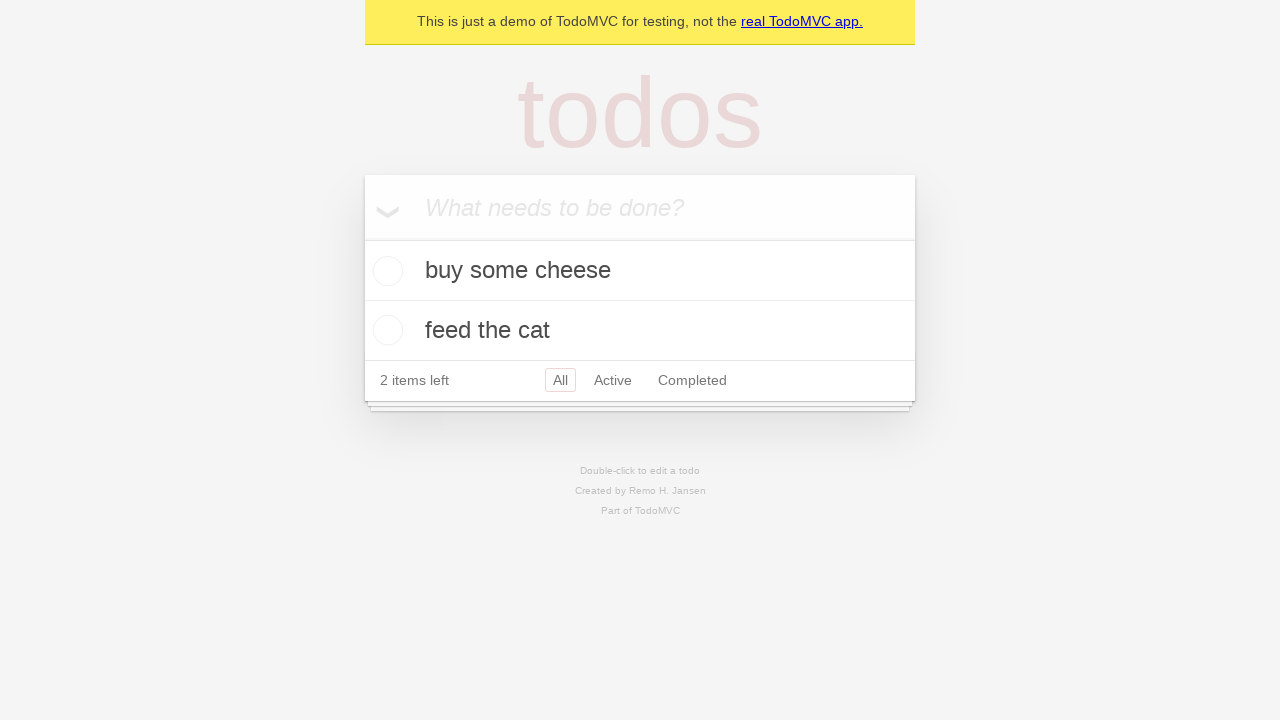

Filled todo input with 'book a doctors appointment' on internal:attr=[placeholder="What needs to be done?"i]
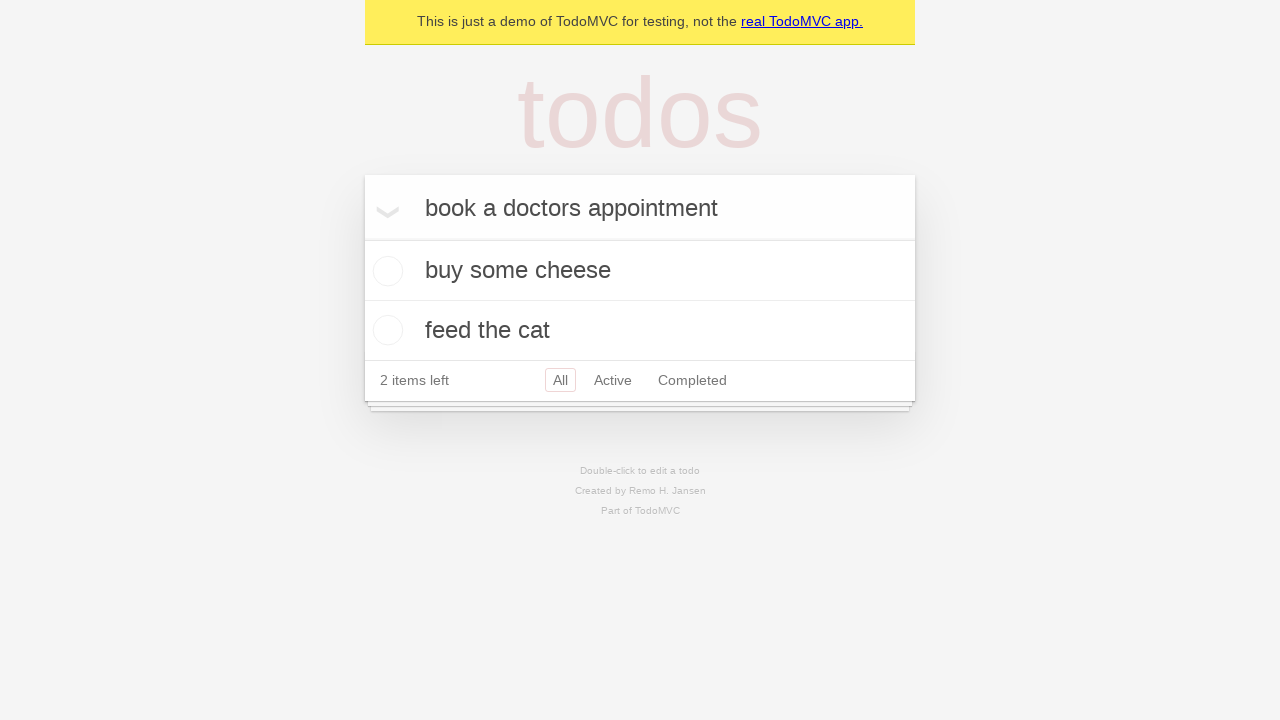

Pressed Enter to create third todo on internal:attr=[placeholder="What needs to be done?"i]
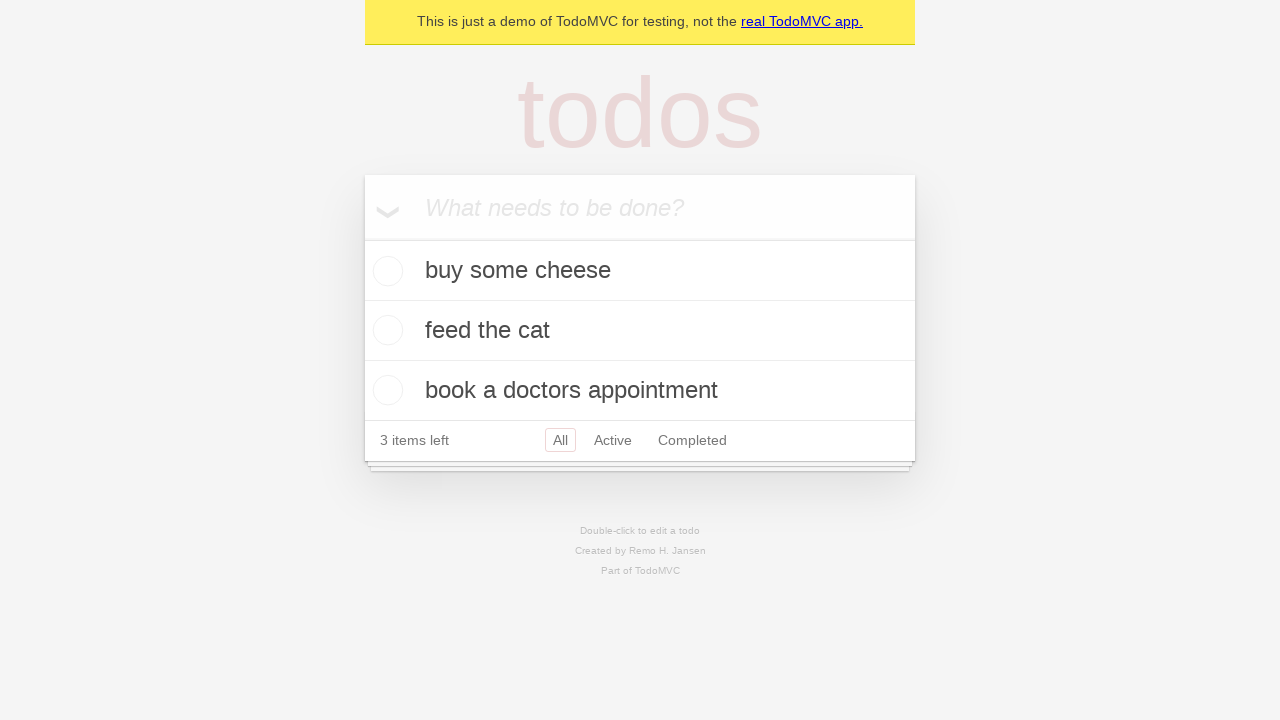

Checked the checkbox for second todo item at (385, 330) on internal:testid=[data-testid="todo-item"s] >> nth=1 >> internal:role=checkbox
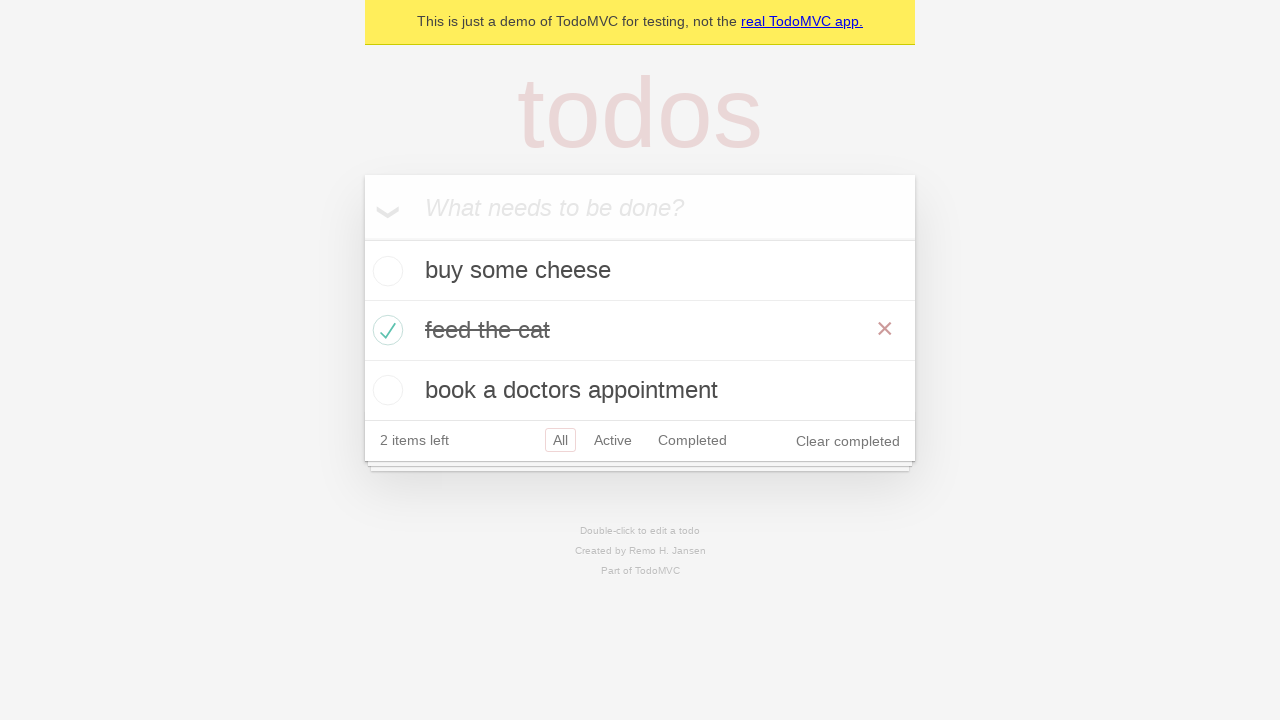

Clicked Clear completed button to remove completed items at (848, 441) on internal:role=button[name="Clear completed"i]
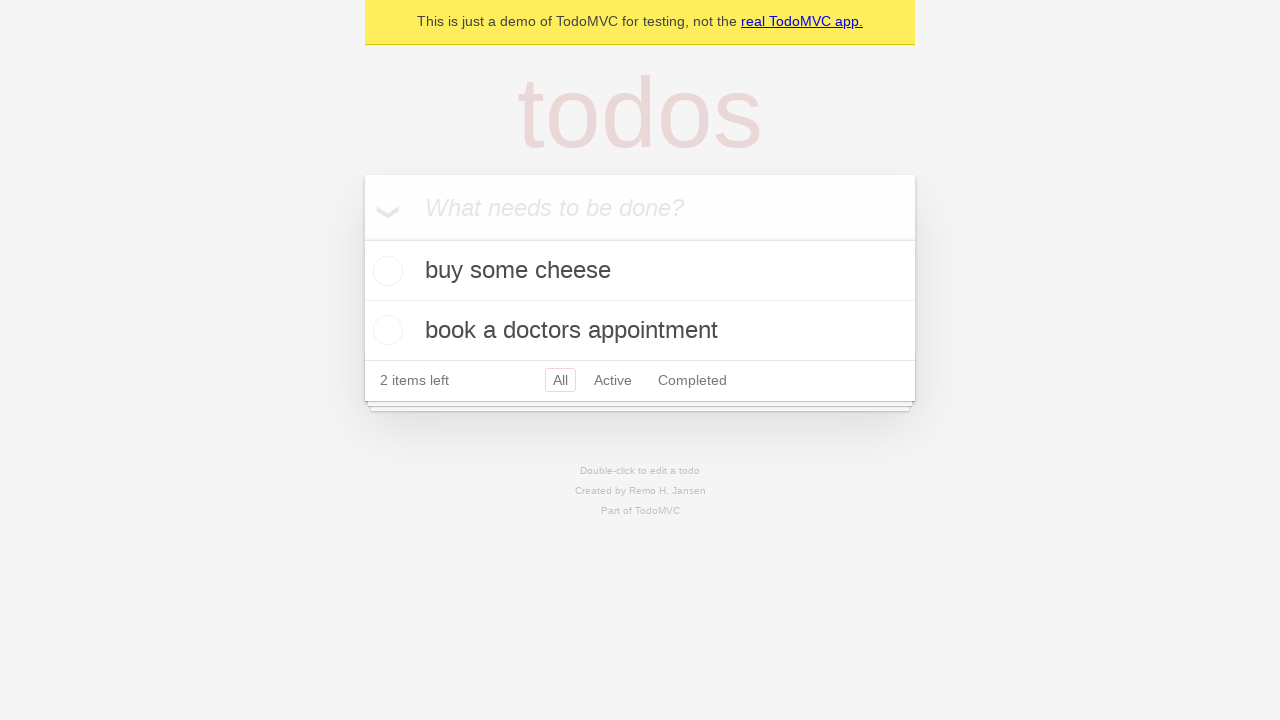

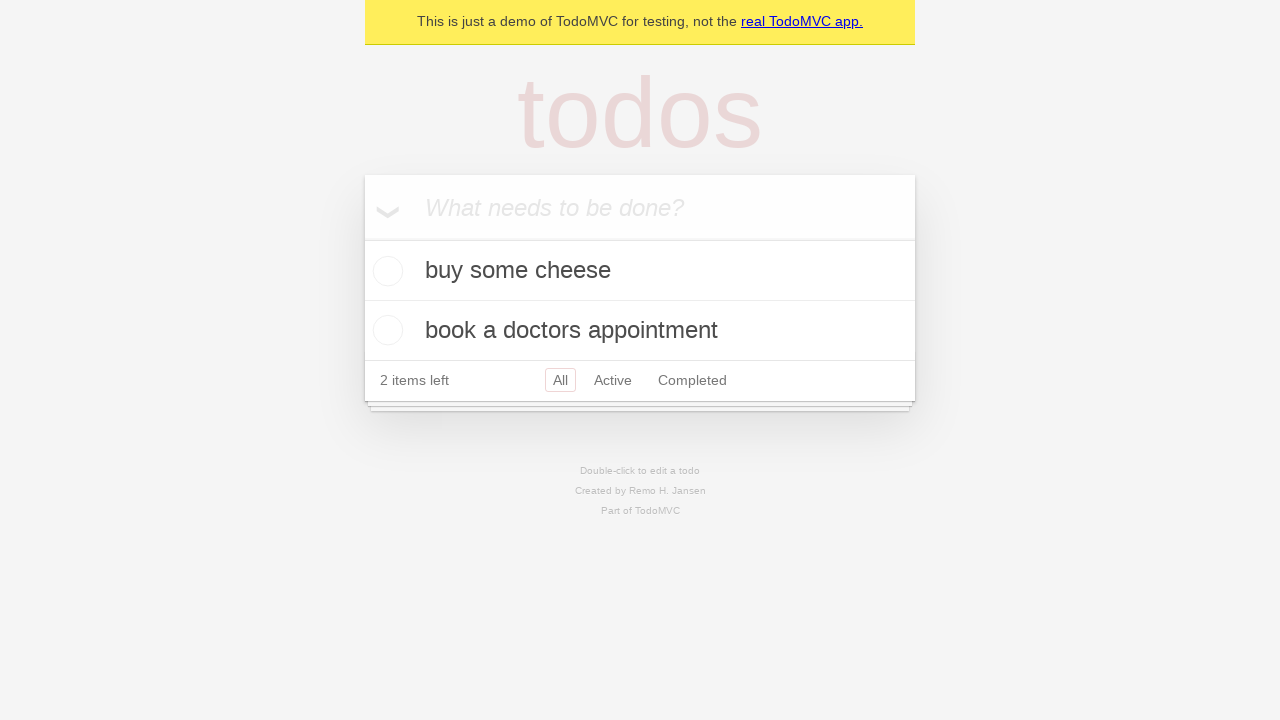